Tests right-click context menu functionality by right-clicking on a specific element, triggering an alert, and handling it

Starting URL: http://the-internet.herokuapp.com

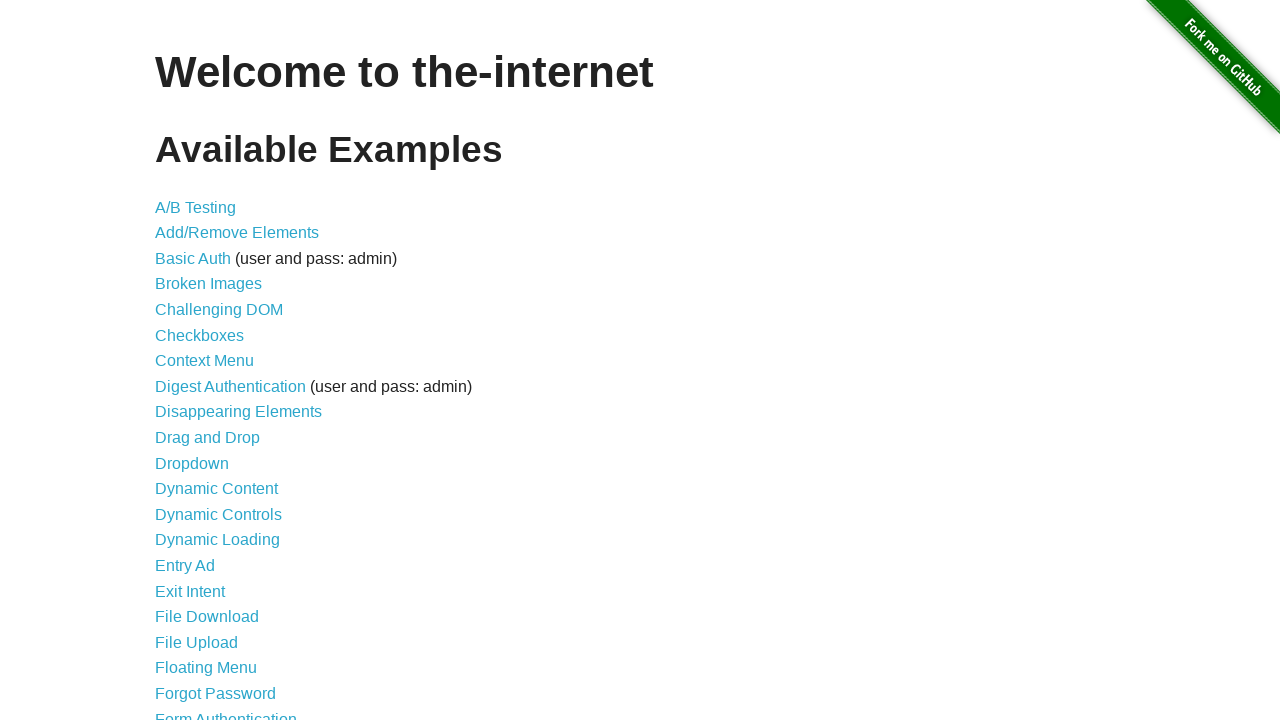

Clicked on Context Menu link to navigate to exercise page at (204, 361) on text=Context Menu
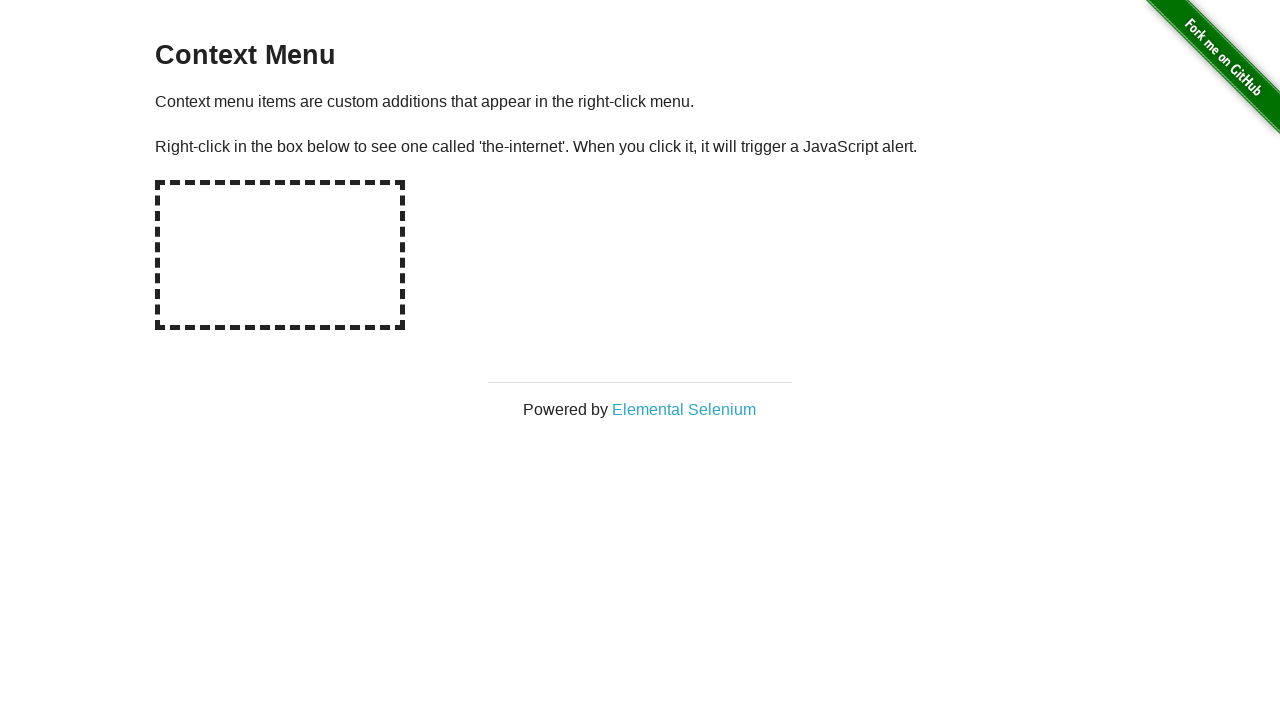

Right-clicked on hot-spot element to trigger context menu at (280, 255) on #hot-spot
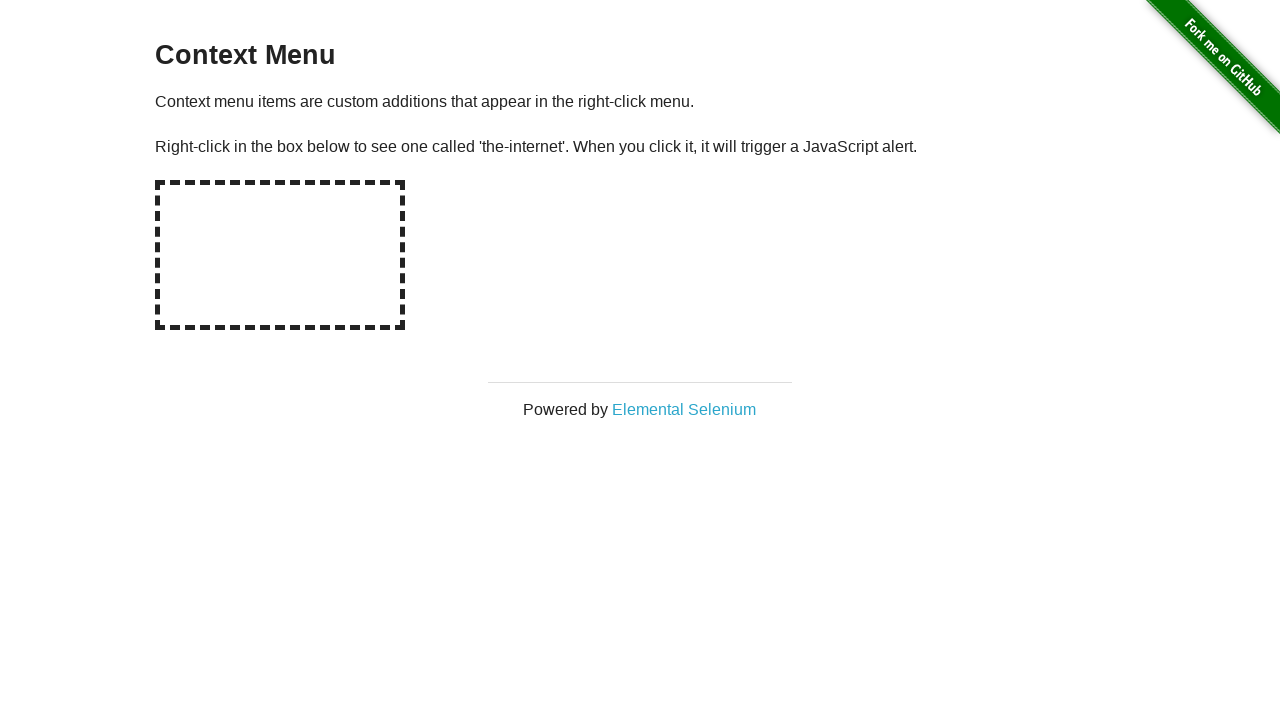

Set up dialog handler to accept alert triggered by right-click
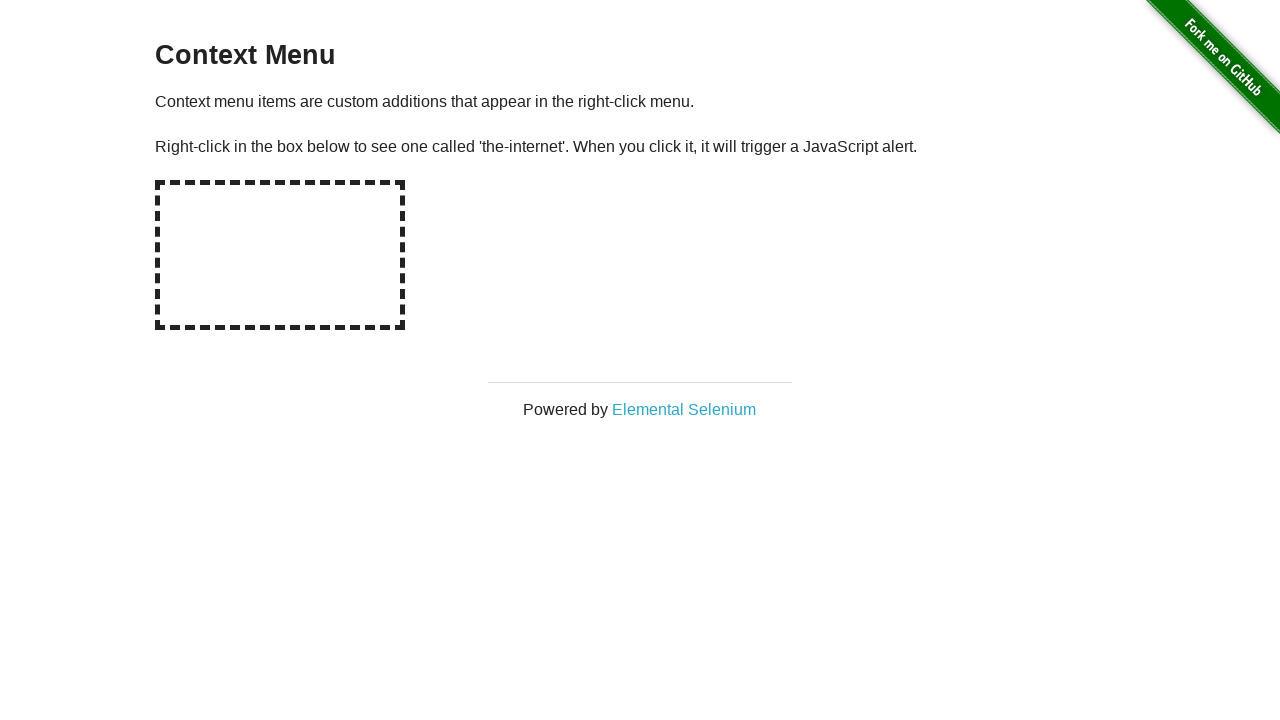

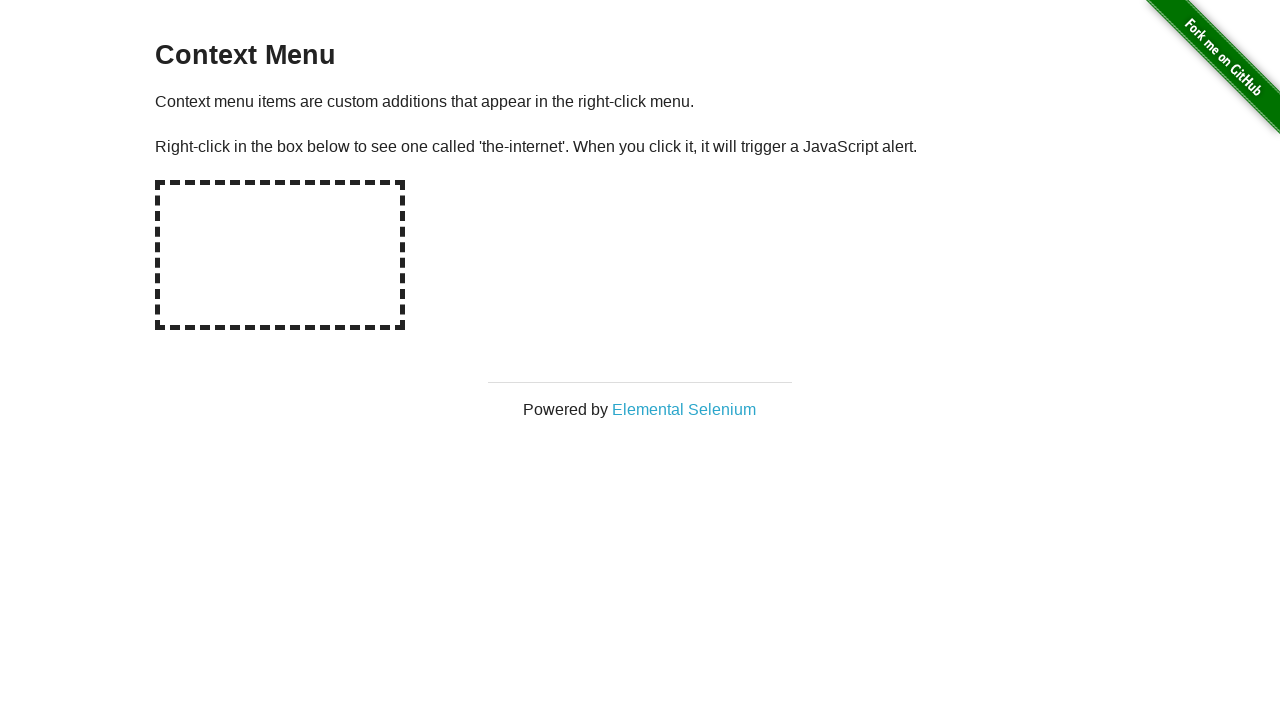